Navigates to Syntax Projects website, clicks on "Start Practising" button, then clicks on the first demo link in the list to access a basic form demo page.

Starting URL: https://syntaxprojects.com/

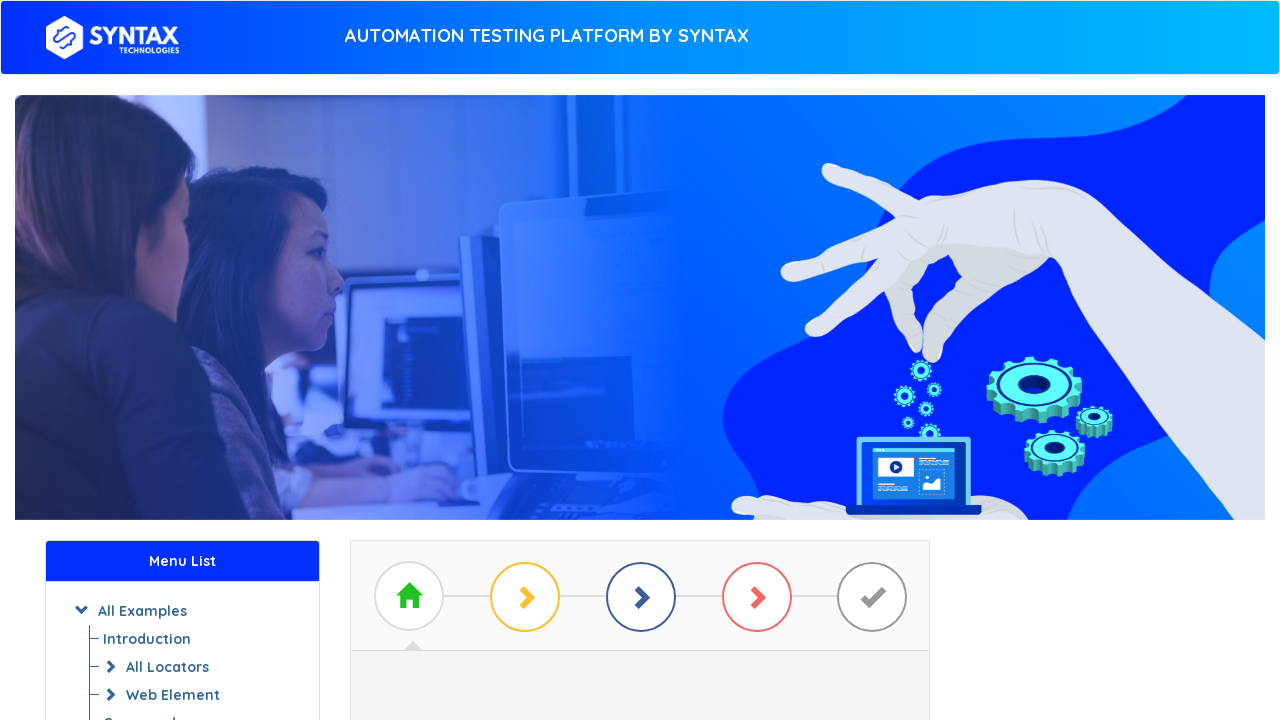

Navigated to Syntax Projects website
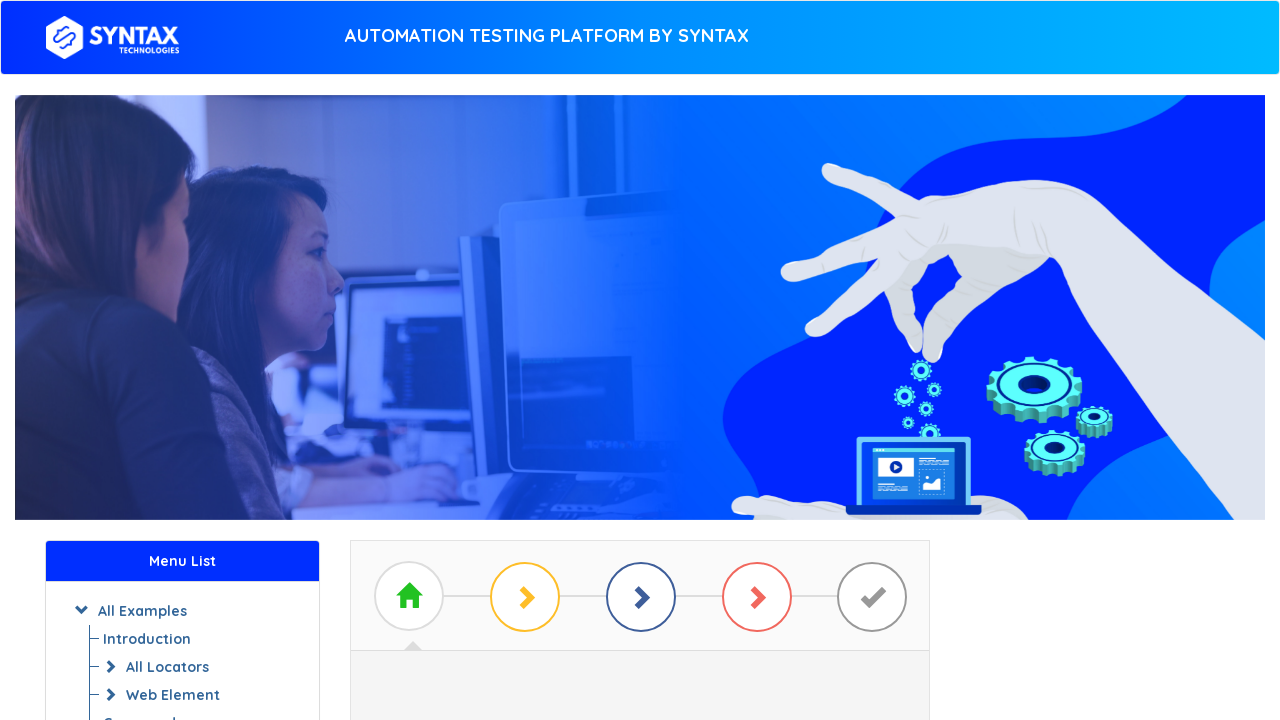

Clicked on 'Start Practising' button at (640, 372) on xpath=//a[normalize-space()='Start Practising']
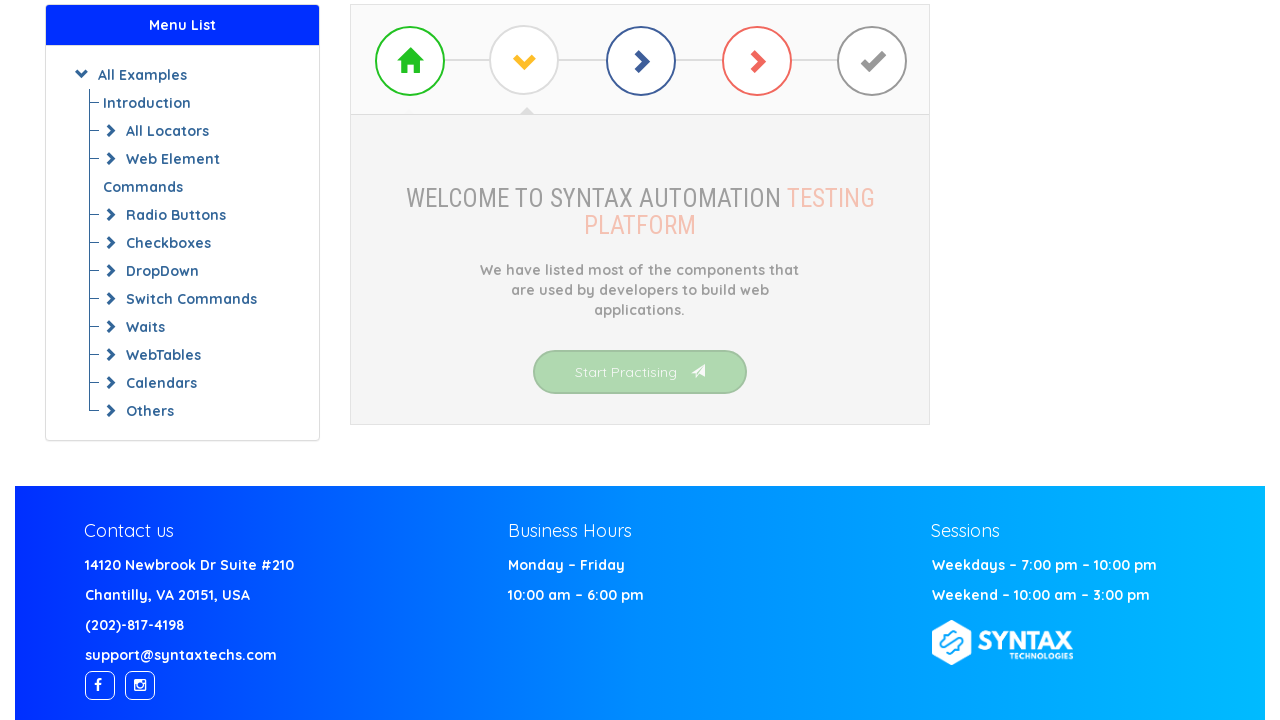

Demo list loaded with list group items
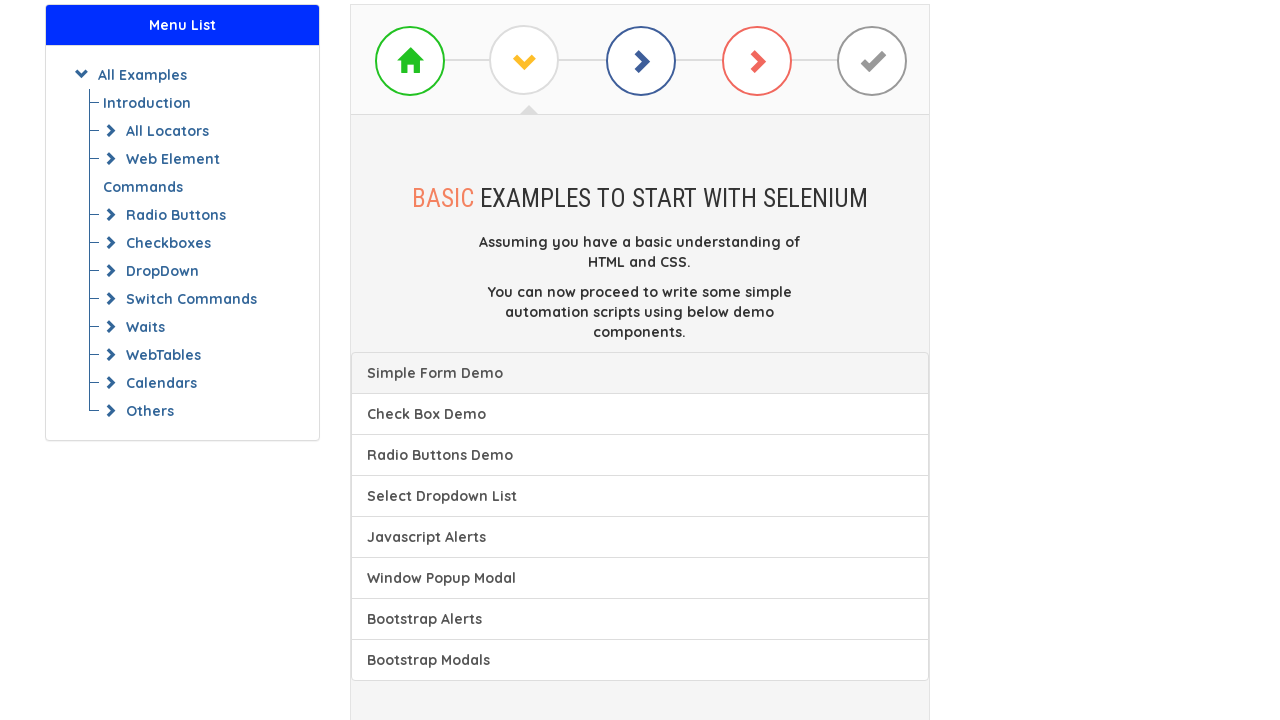

Clicked on the first demo link to access basic form demo page at (640, 373) on xpath=(//a[@class='list-group-item'])[1]
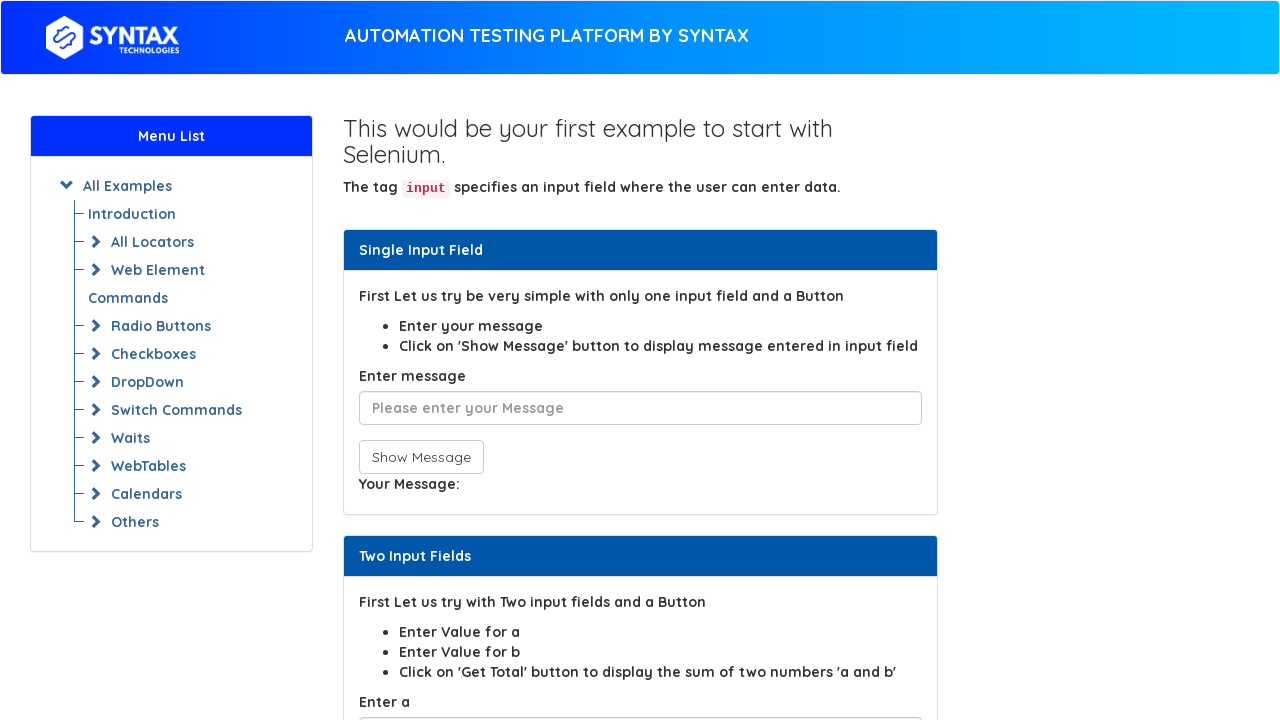

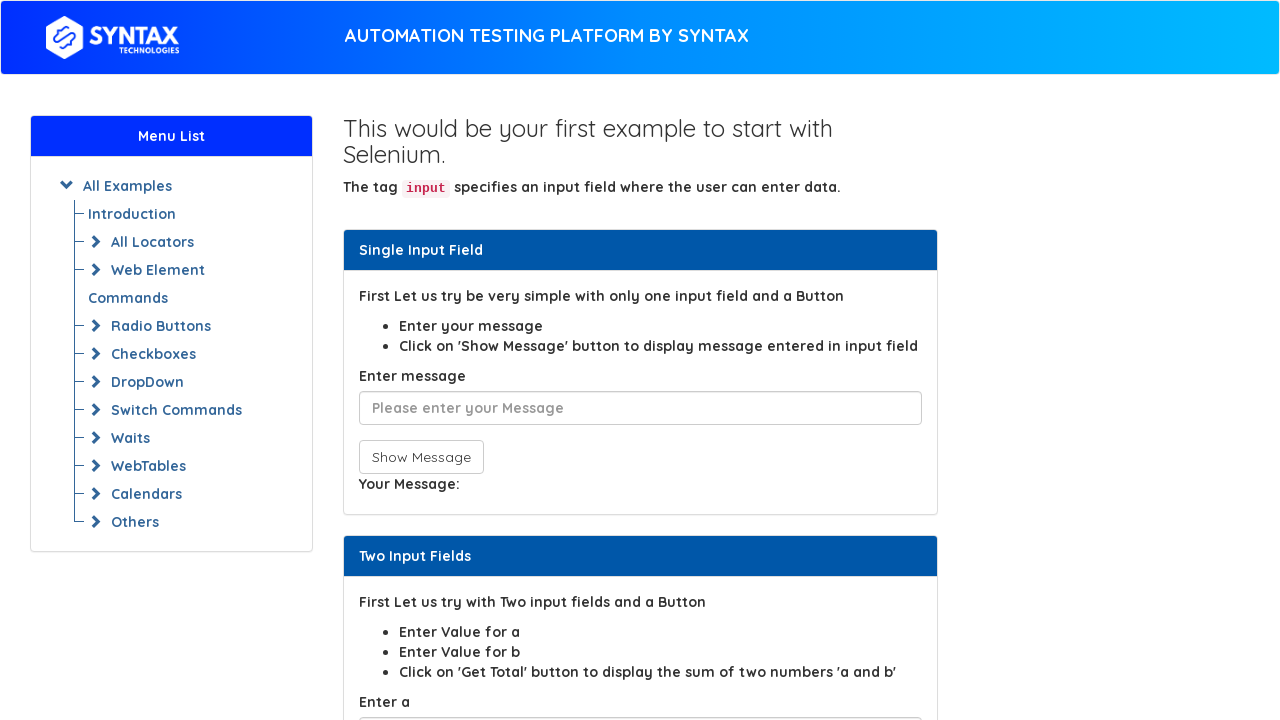